Tests drag and drop functionality by dragging a draggable element to a droppable target area and verifying the text changes.

Starting URL: http://jqueryui.com/resources/demos/droppable/default.html

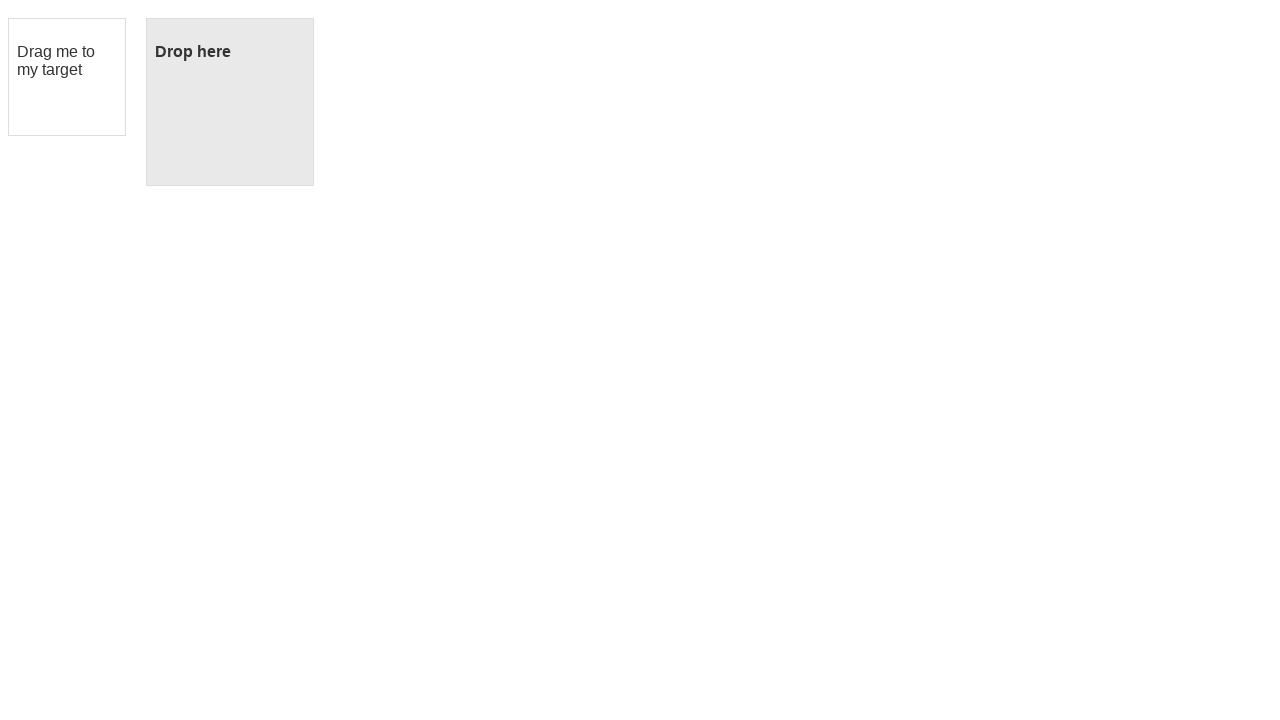

Located draggable element with id 'draggable'
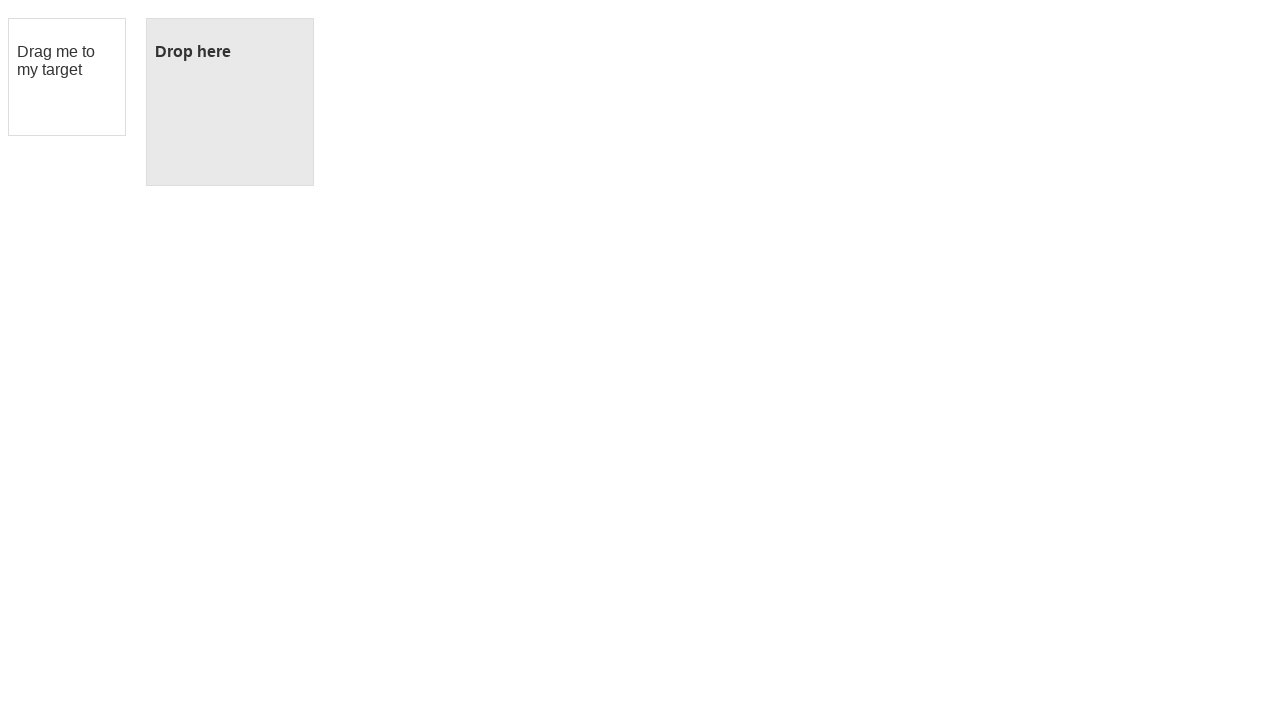

Located droppable target element with id 'droppable'
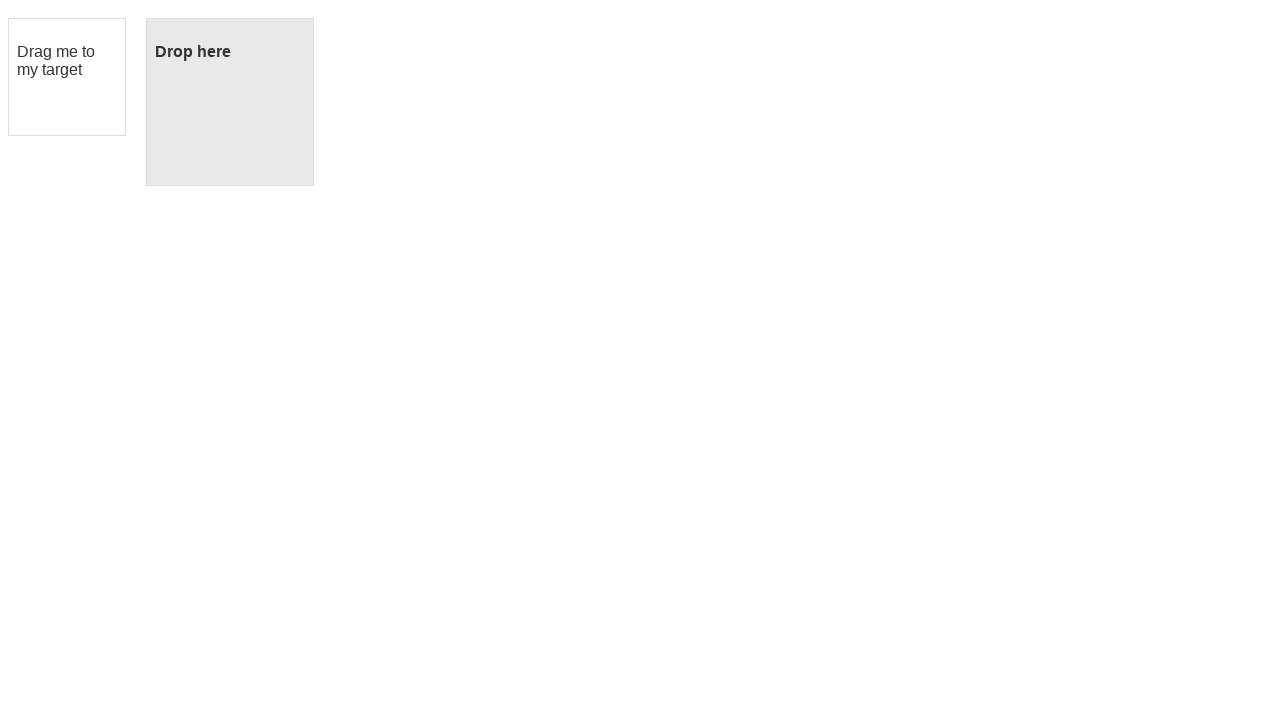

Verified initial state: droppable element contains 'Drop here' text
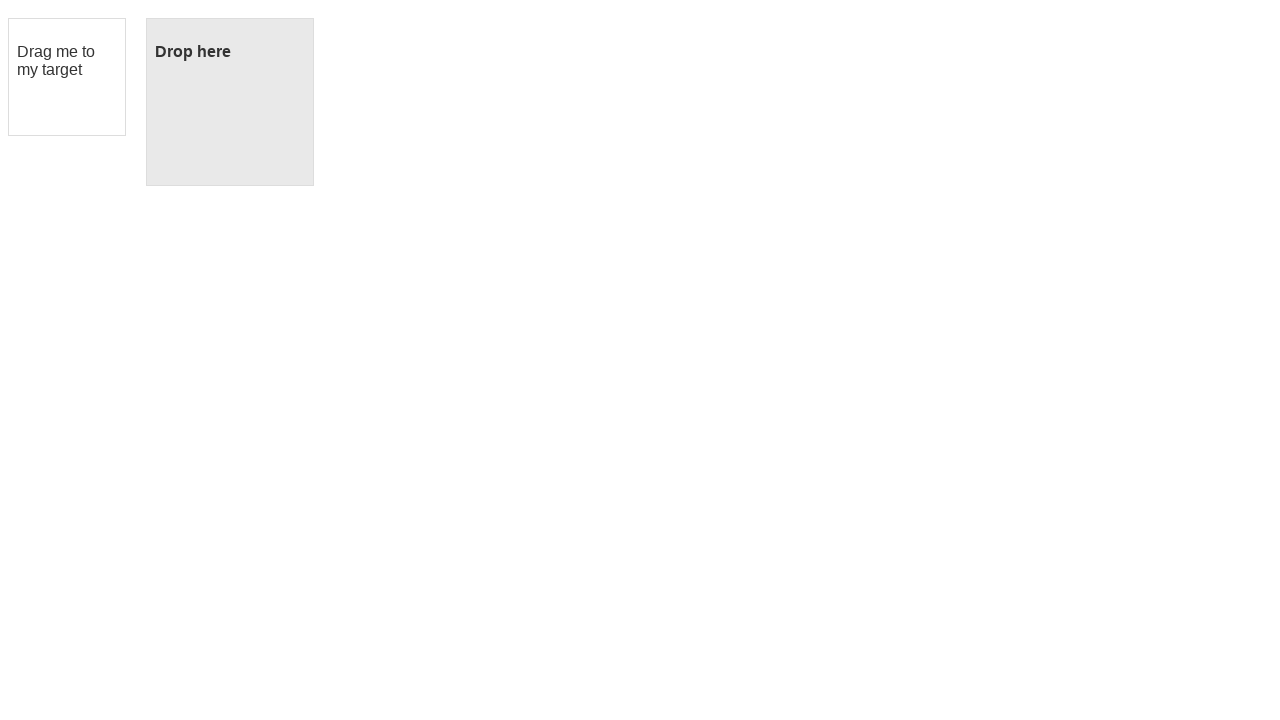

Dragged draggable element to droppable target area at (230, 102)
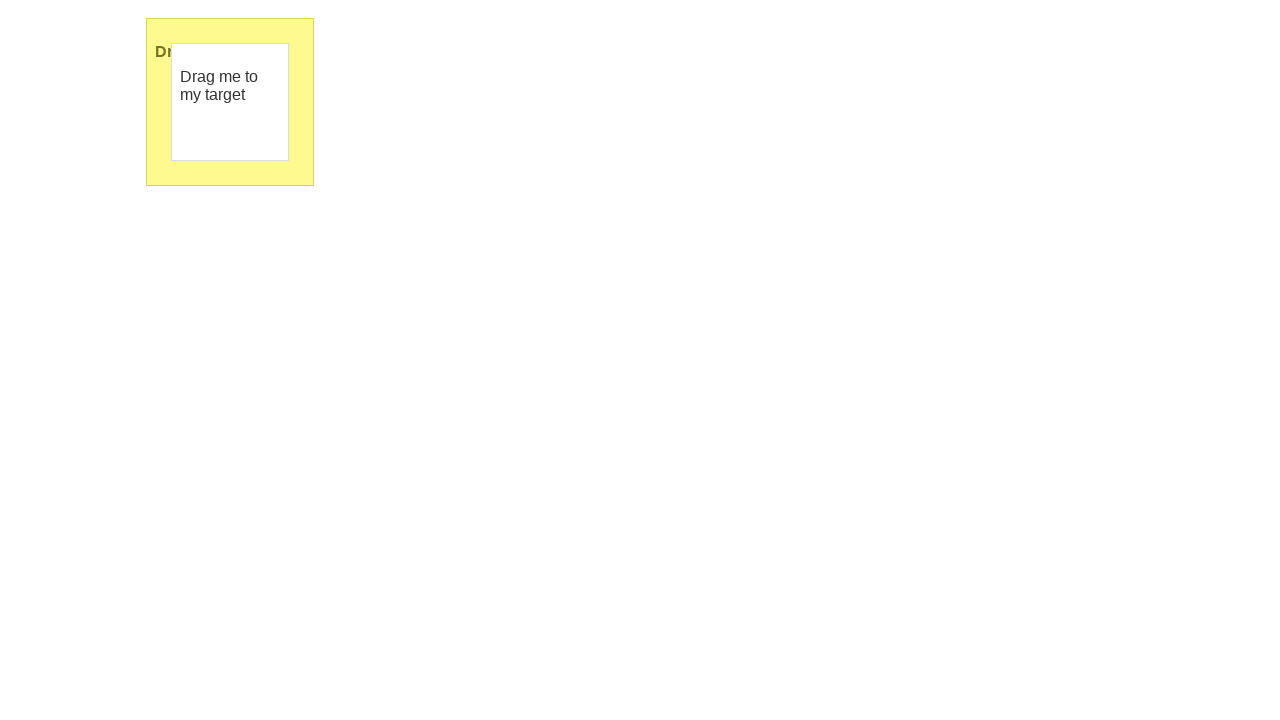

Waited 2000ms for drag and drop animation to complete
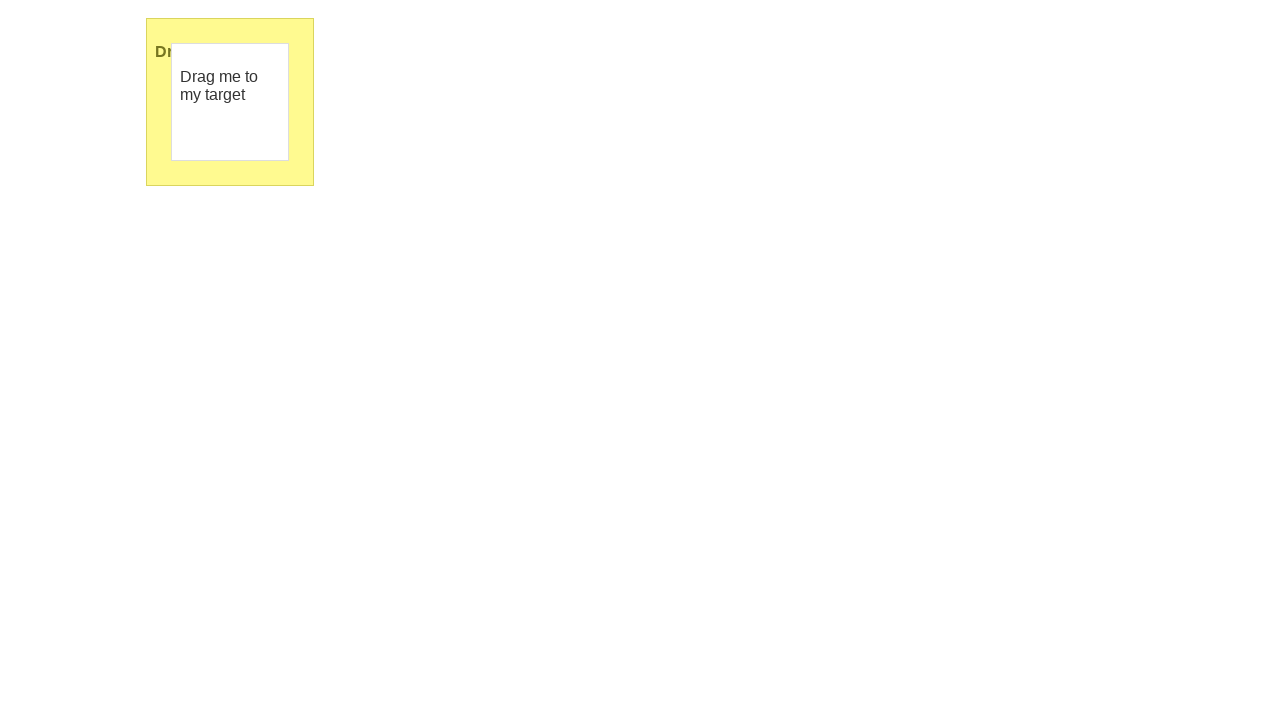

Verified successful drop: droppable element now contains 'Dropped!' text
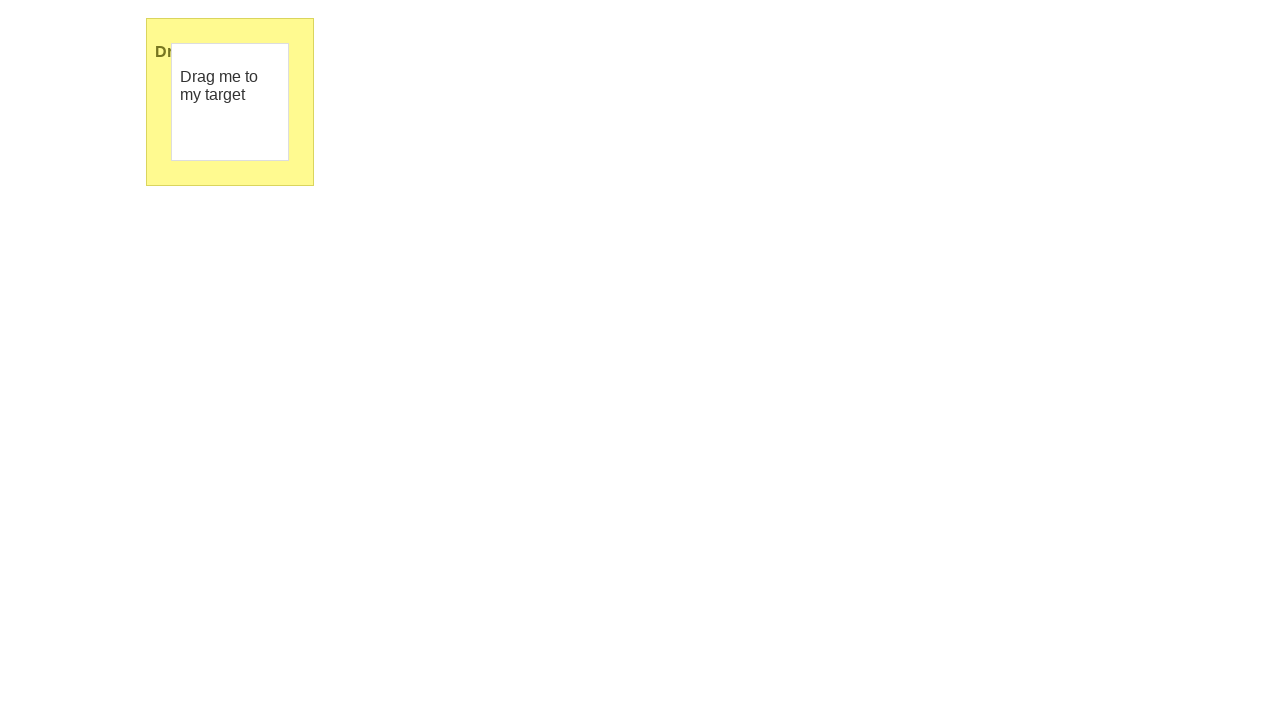

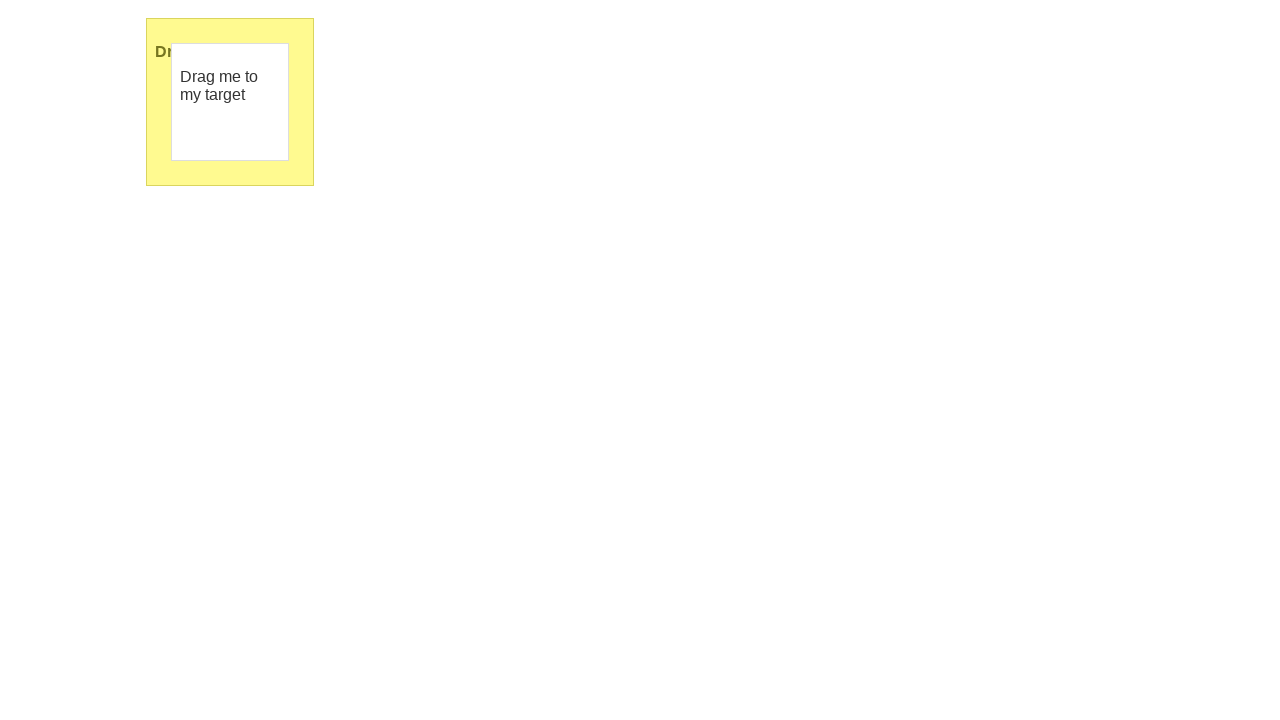